Tests form interactions on the Selenium web form demo page by filling a text box, clicking a checkbox, selecting a radio button, and choosing an option from a dropdown select element.

Starting URL: https://www.selenium.dev/selenium/web/web-form.html

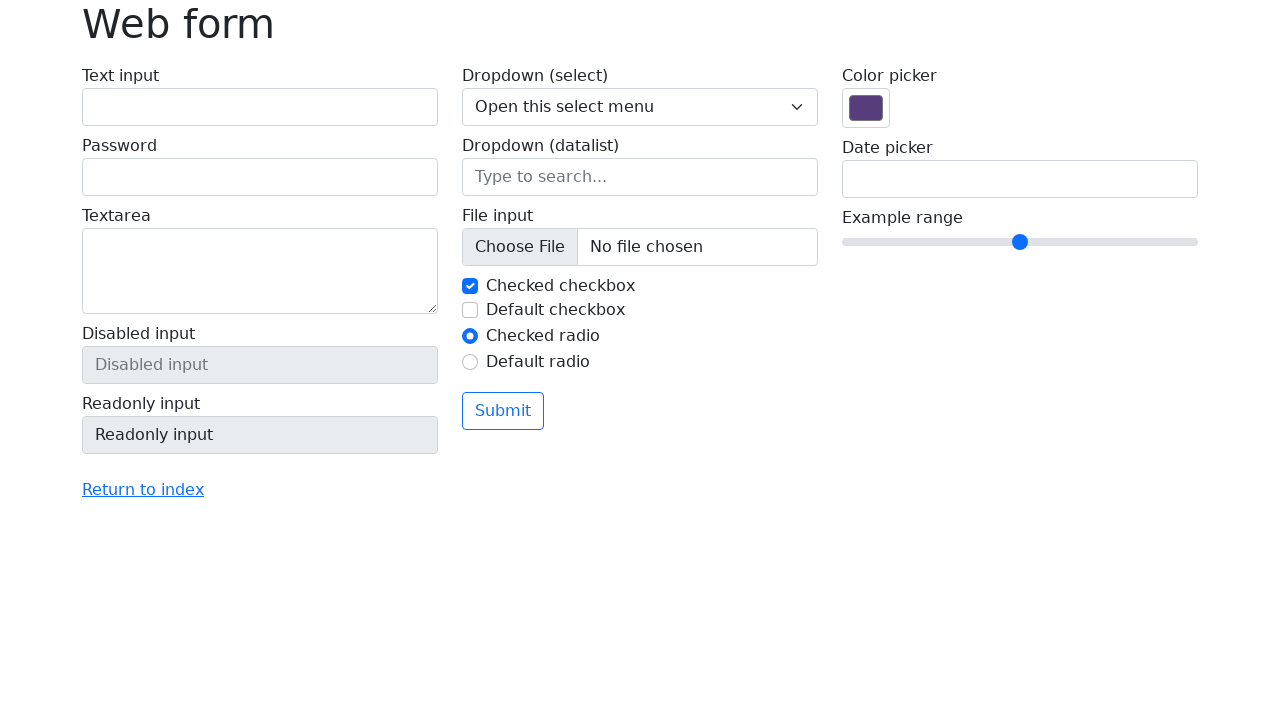

Filled text box with 'This is my input!' on input[name='my-text']
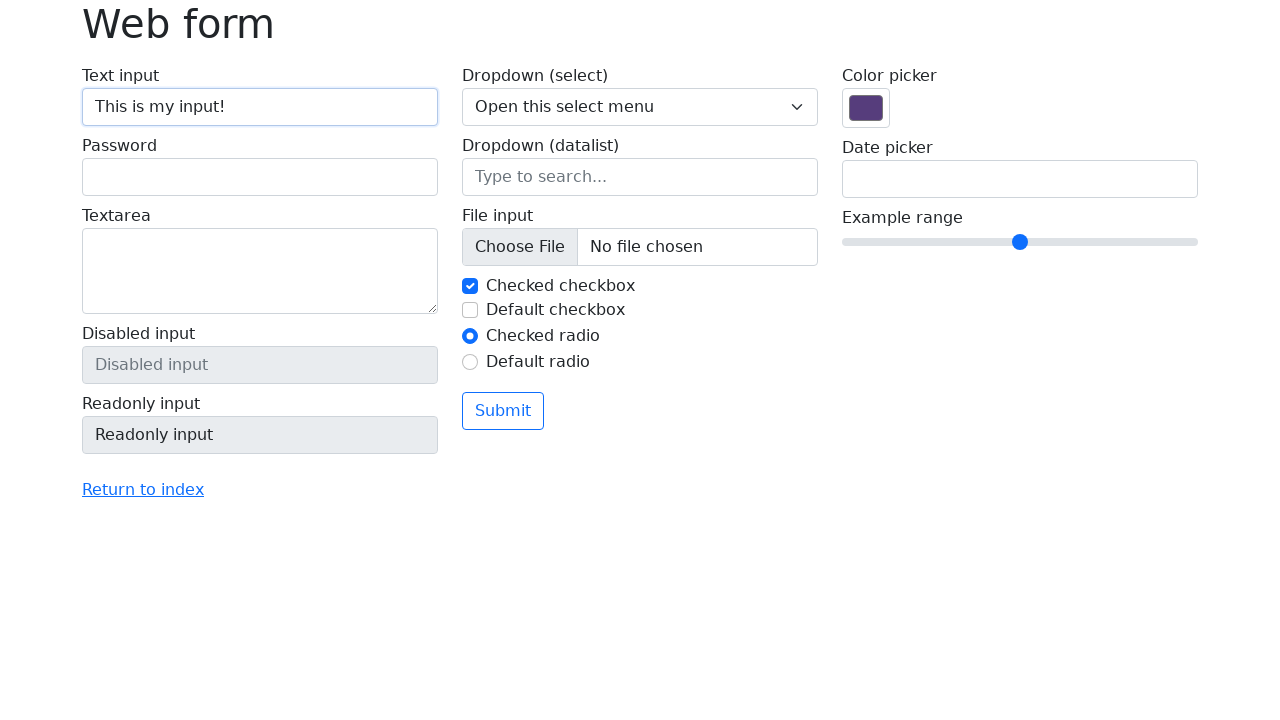

Cleared text box on input[name='my-text']
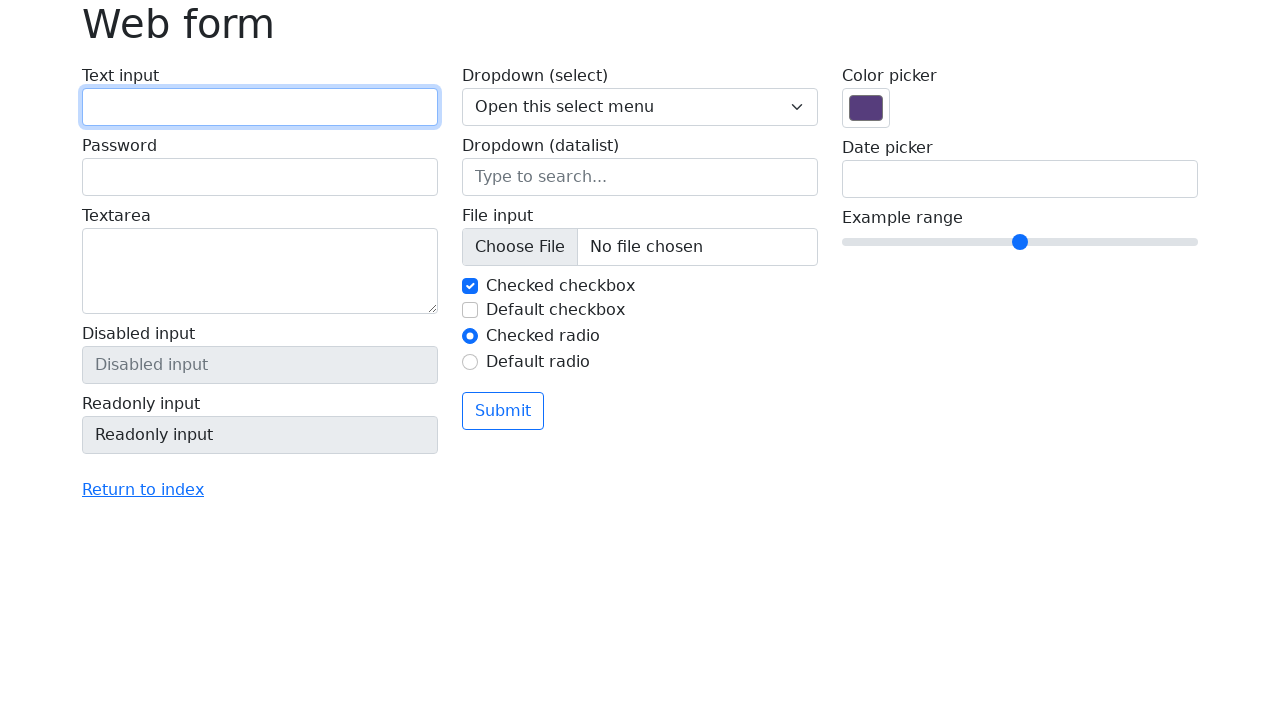

Clicked the second checkbox at (470, 310) on #my-check-2
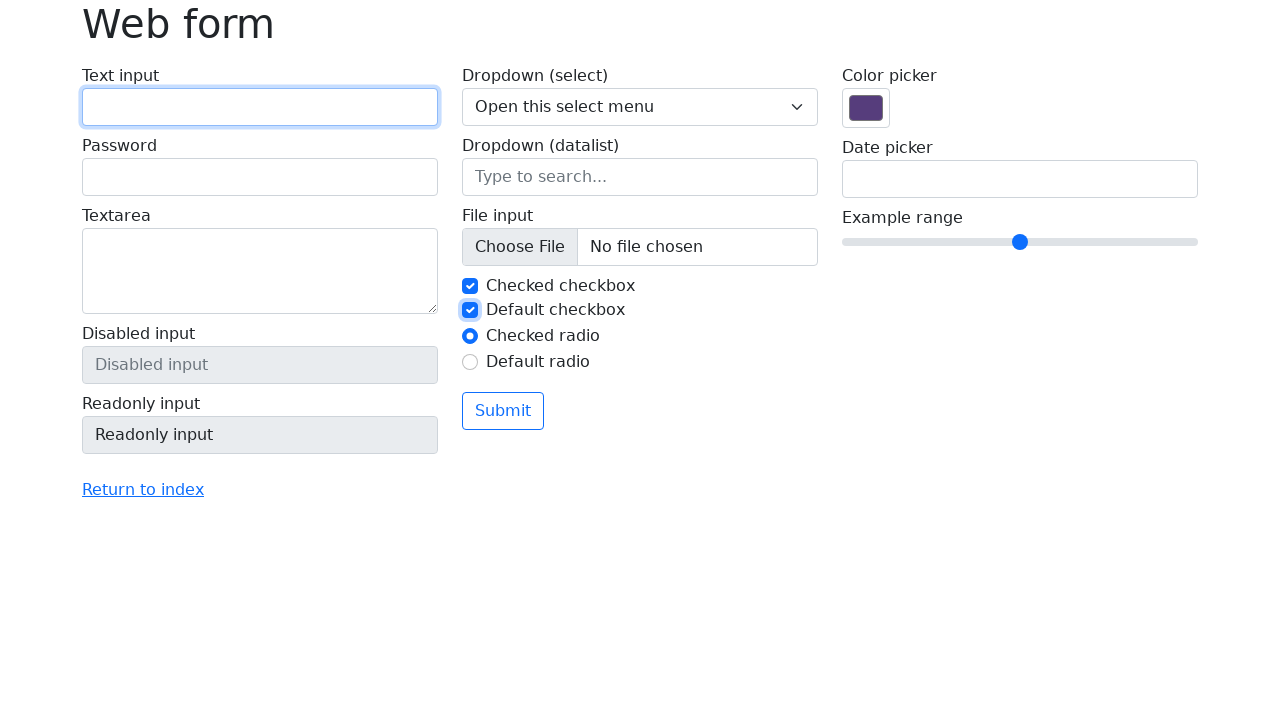

Clicked the first radio button at (470, 336) on input[name='my-radio']
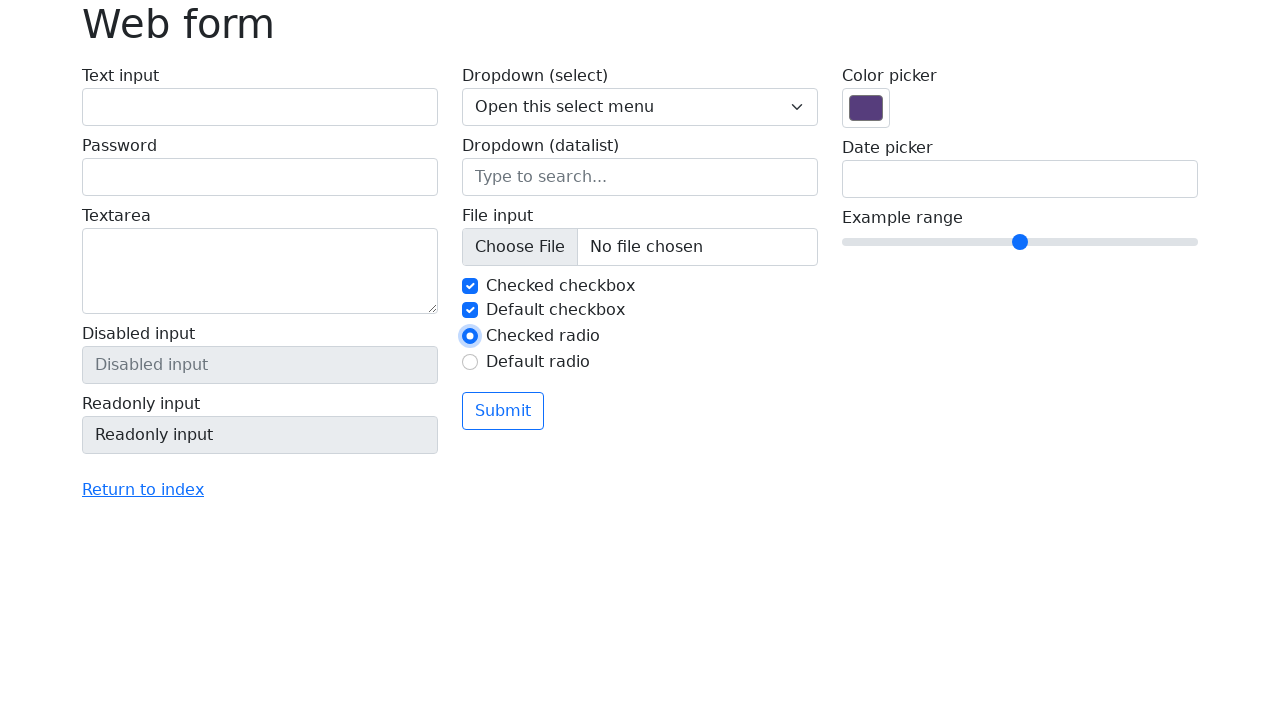

Selected option 'Three' from dropdown on select[name='my-select']
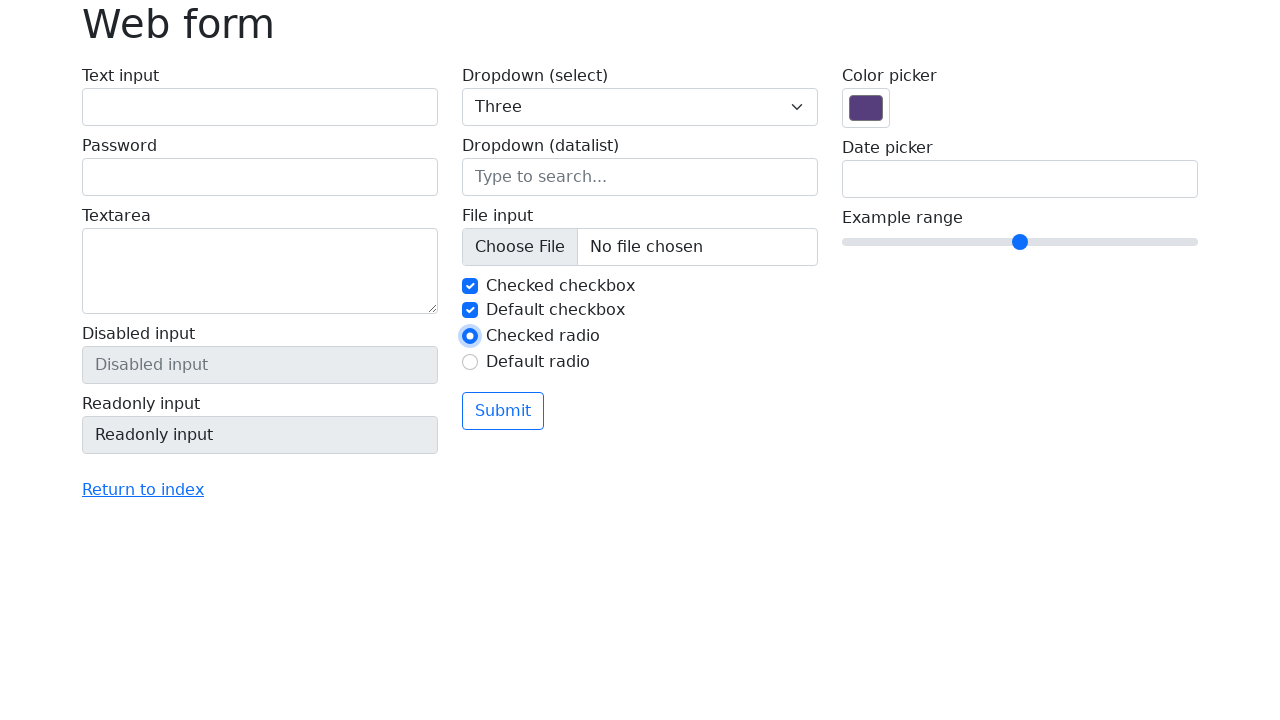

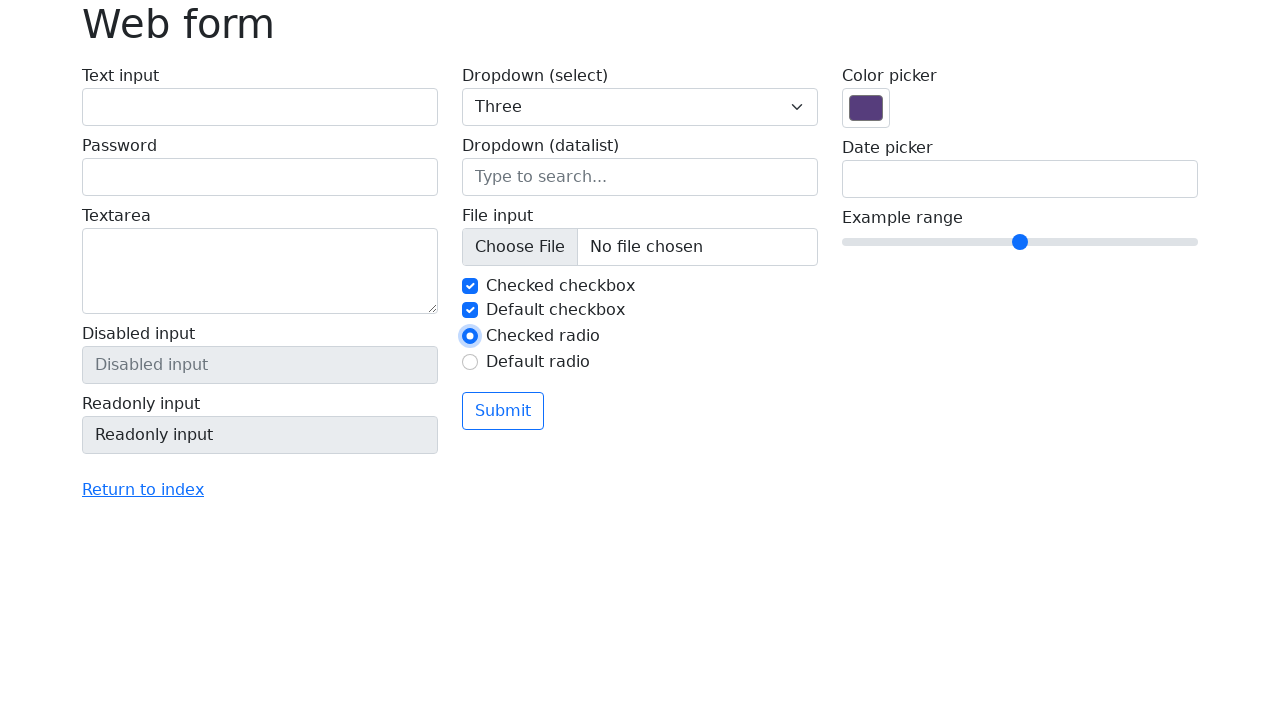